Scrolls to the footer of the webpage

Starting URL: http://omayo.blogspot.com

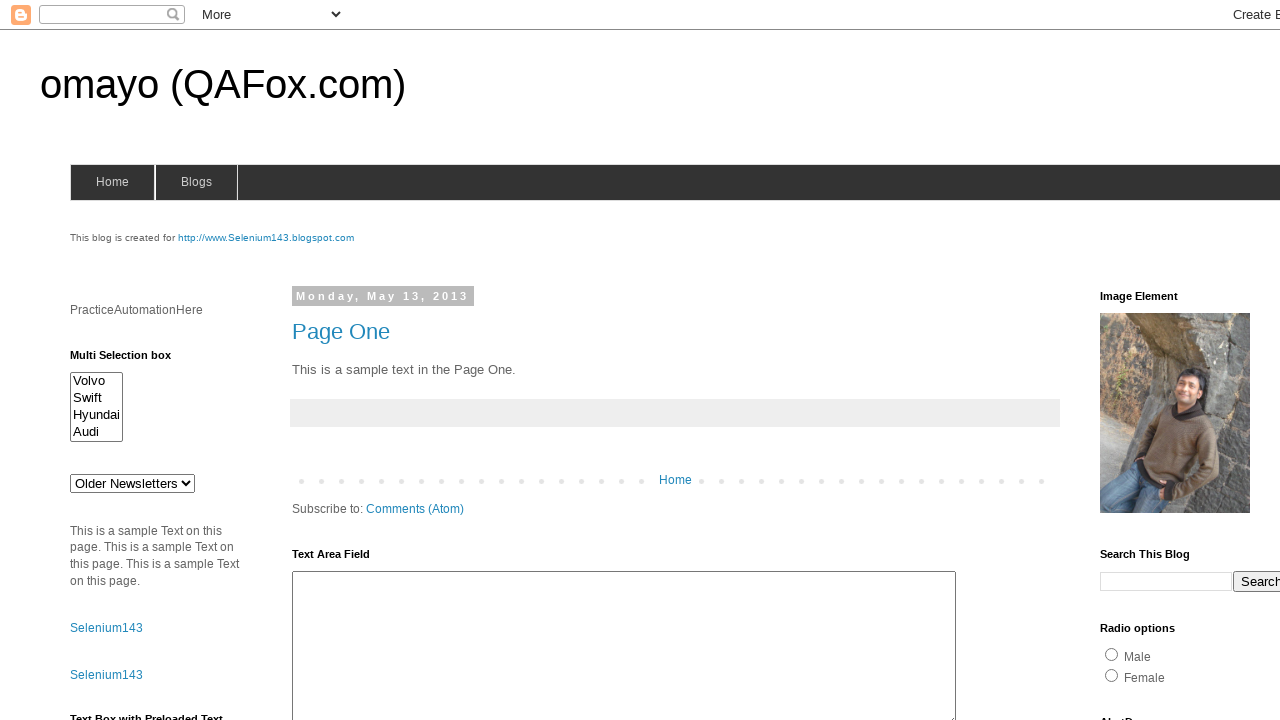

Scrolled to footer element using scroll_into_view_if_needed()
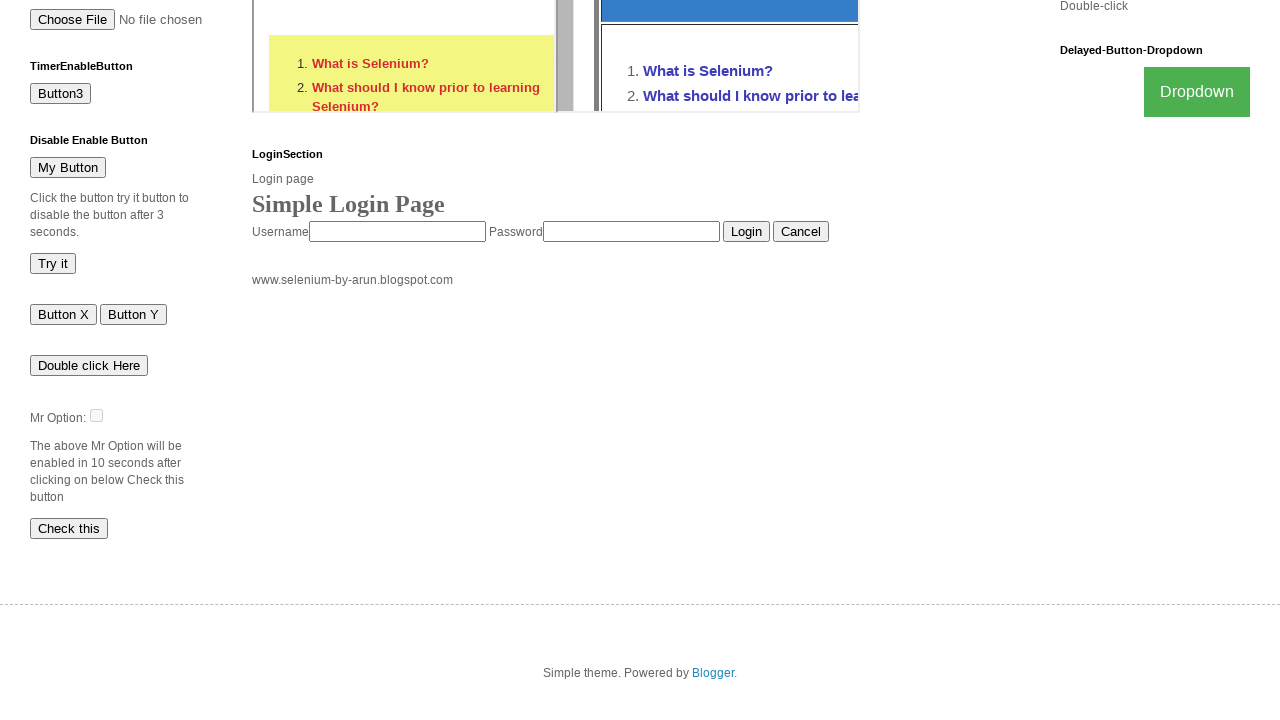

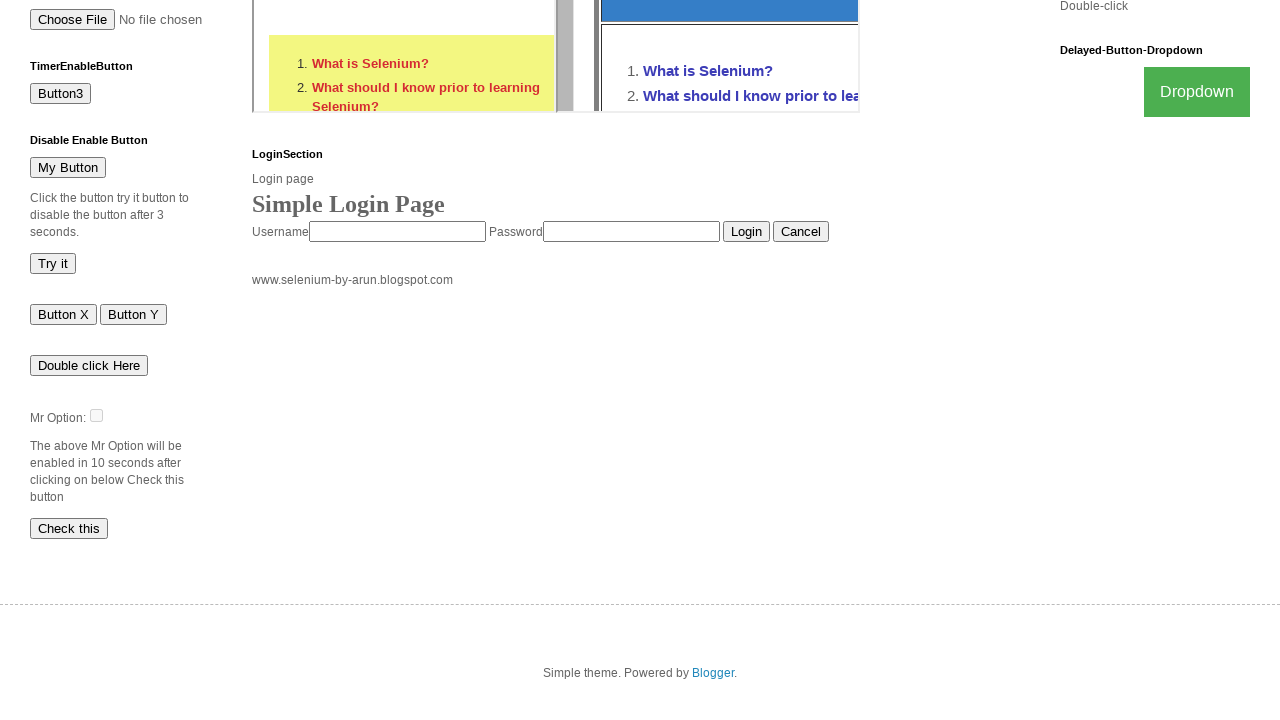